Tests the jQuery UI datepicker widget by switching to the demo iframe and clicking on the datepicker input field to open the calendar

Starting URL: https://jqueryui.com/datepicker/

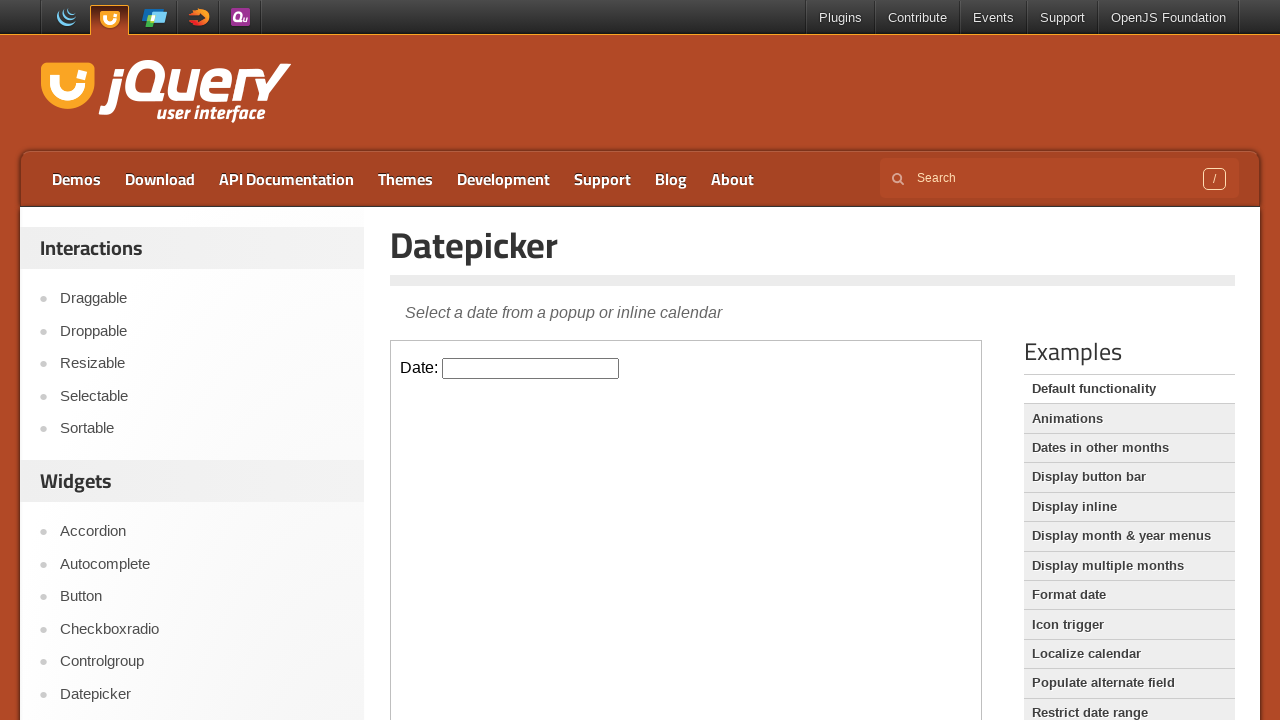

Located the demo iframe containing the datepicker widget
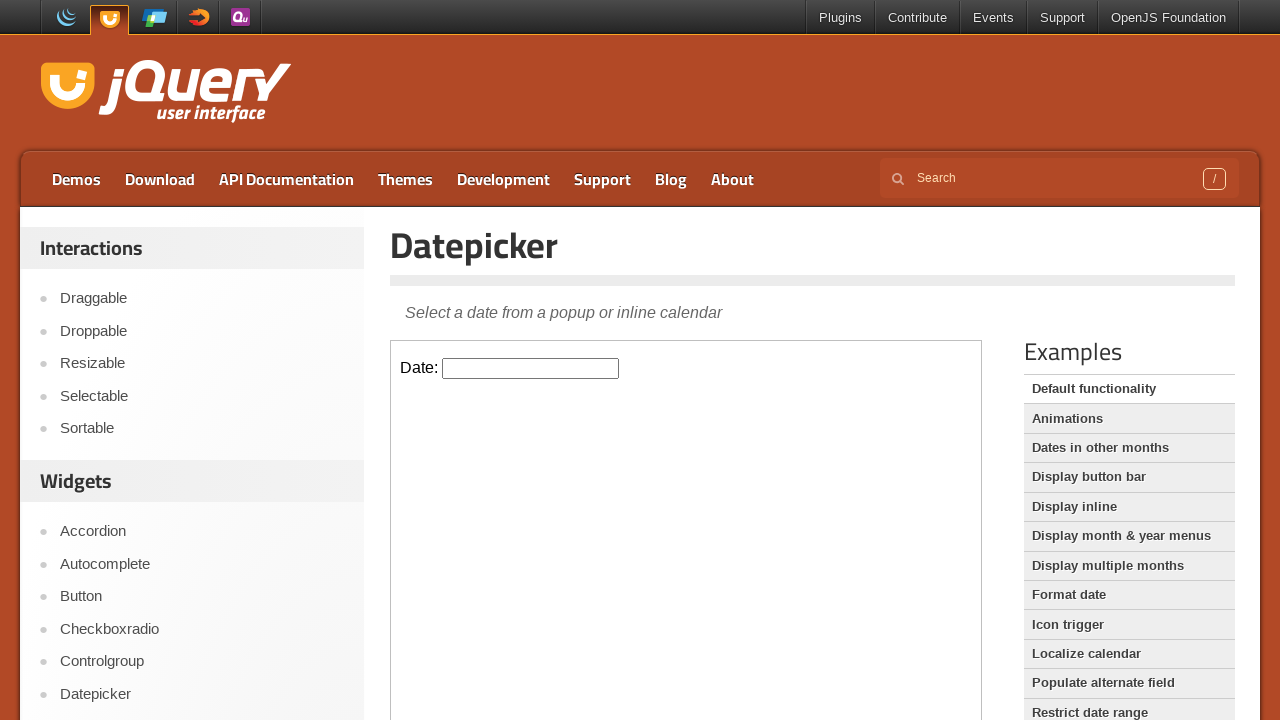

Clicked on the datepicker input field to open the calendar at (531, 368) on iframe.demo-frame >> internal:control=enter-frame >> #datepicker
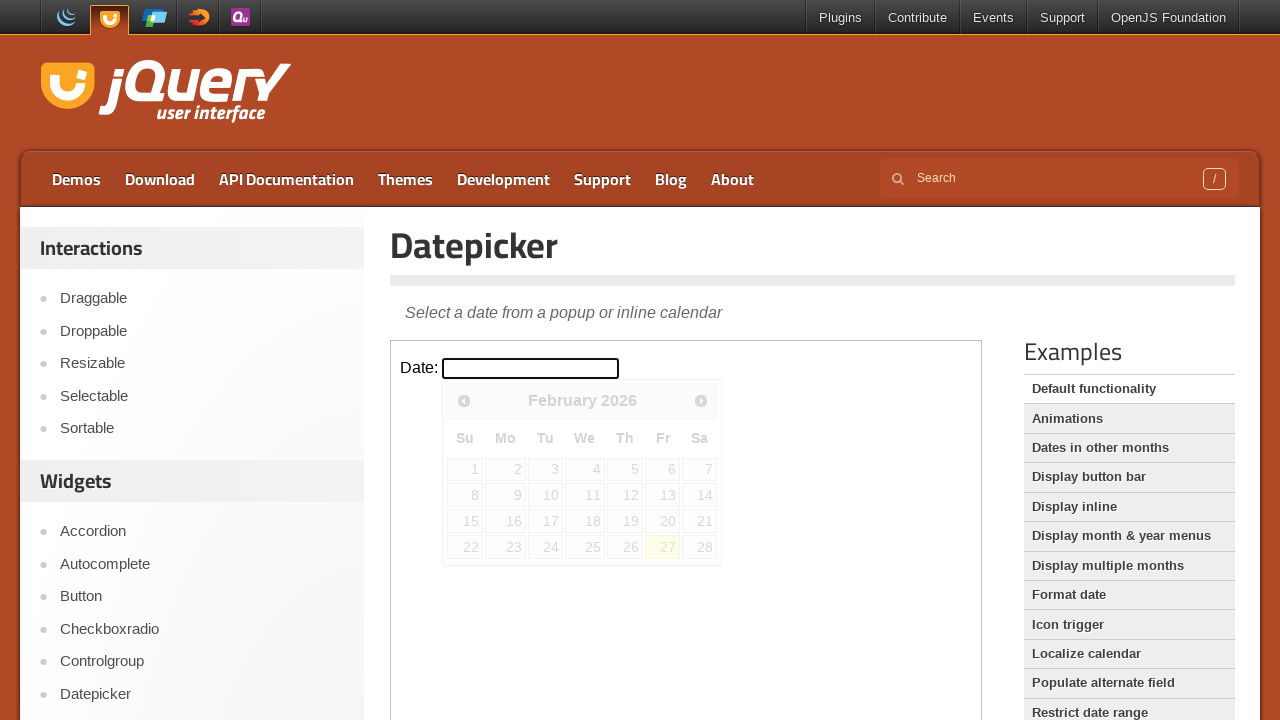

Waited for the datepicker calendar to appear
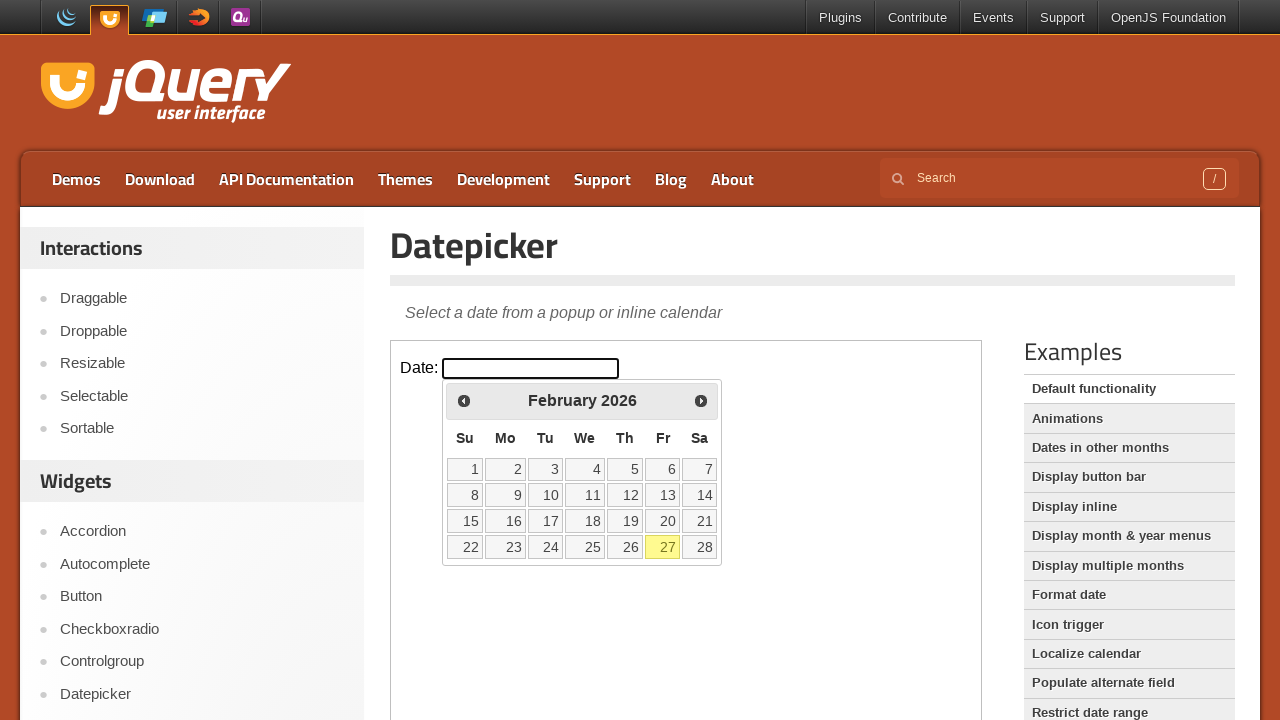

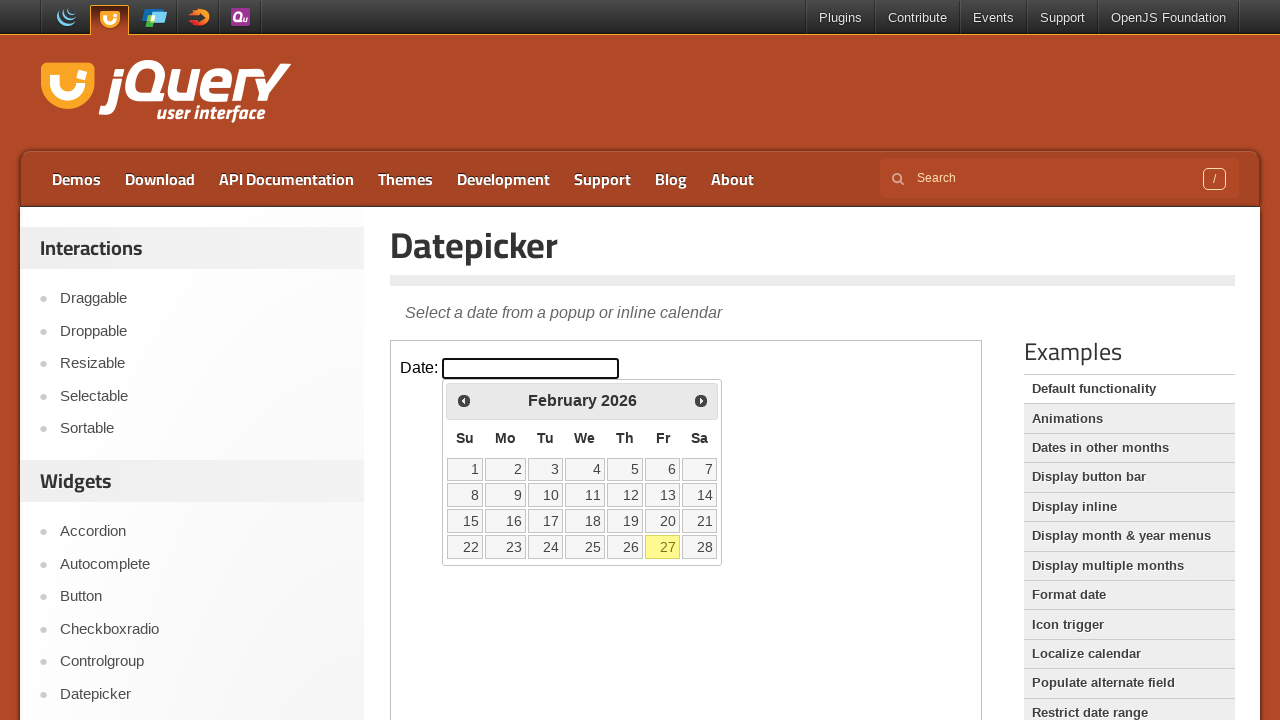